Tests the browser back button navigation with todo filters

Starting URL: https://demo.playwright.dev/todomvc

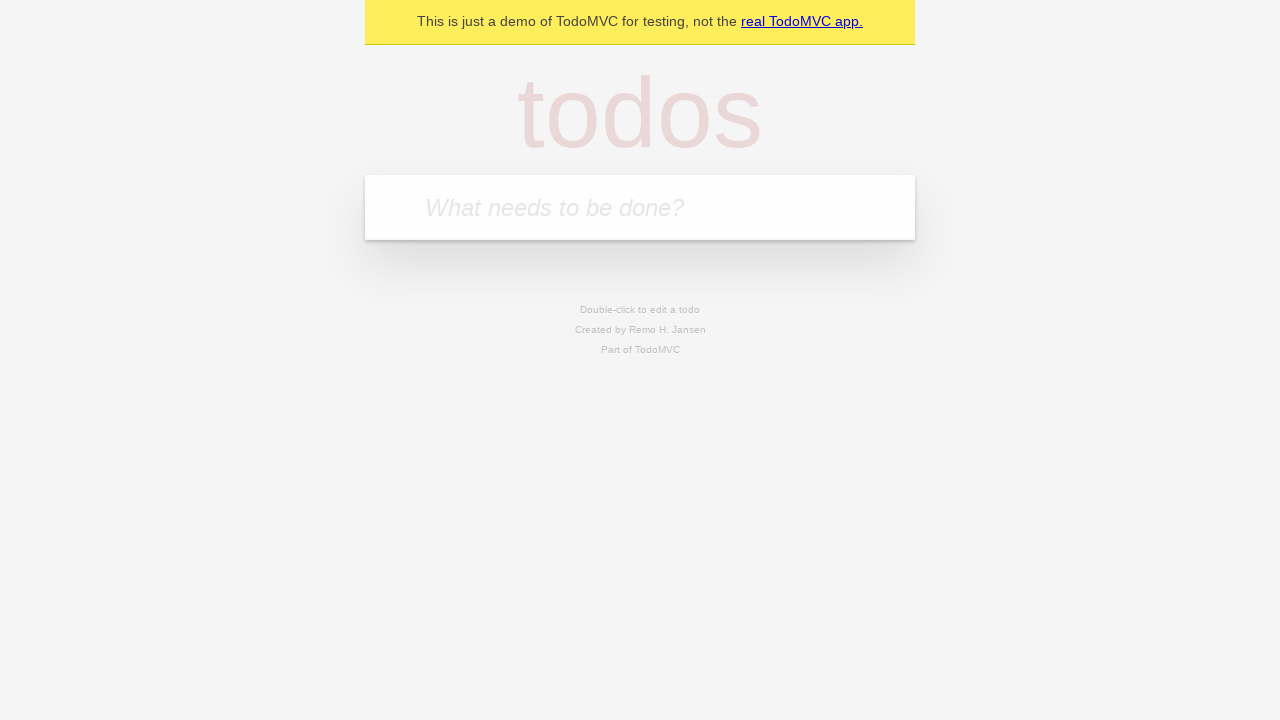

Filled todo input with 'buy some cheese' on internal:attr=[placeholder="What needs to be done?"i]
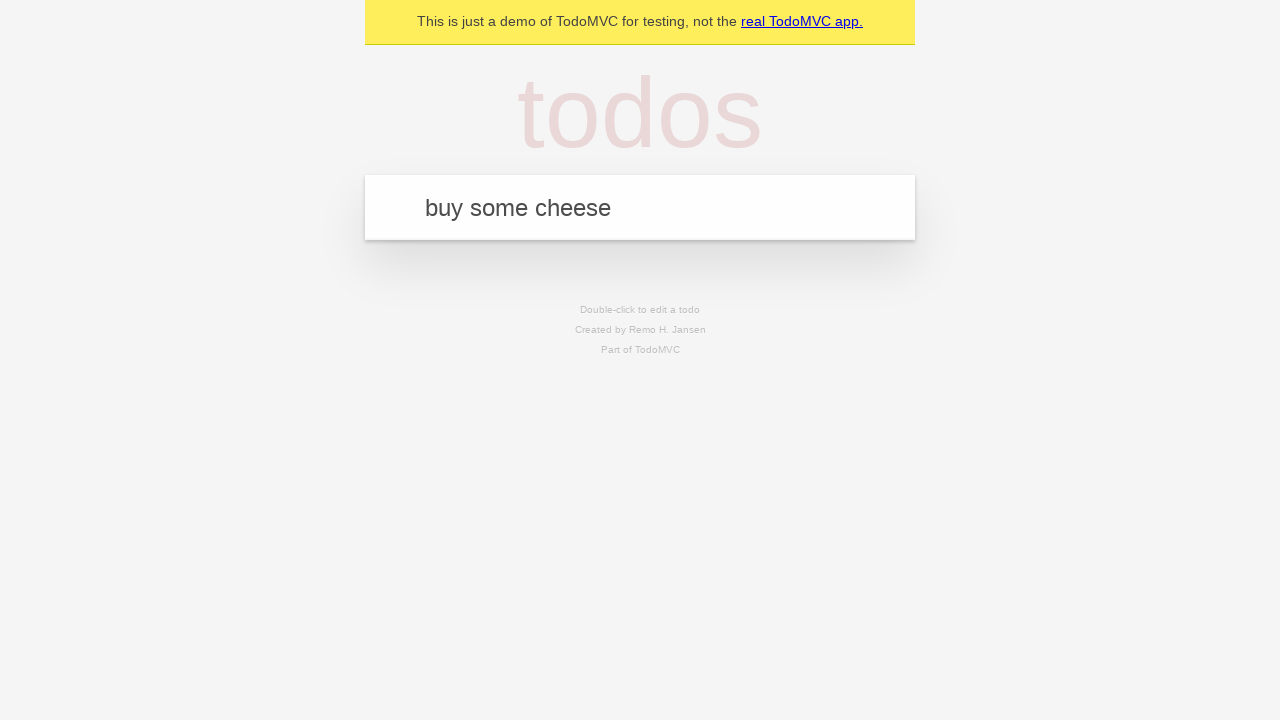

Pressed Enter to add first todo on internal:attr=[placeholder="What needs to be done?"i]
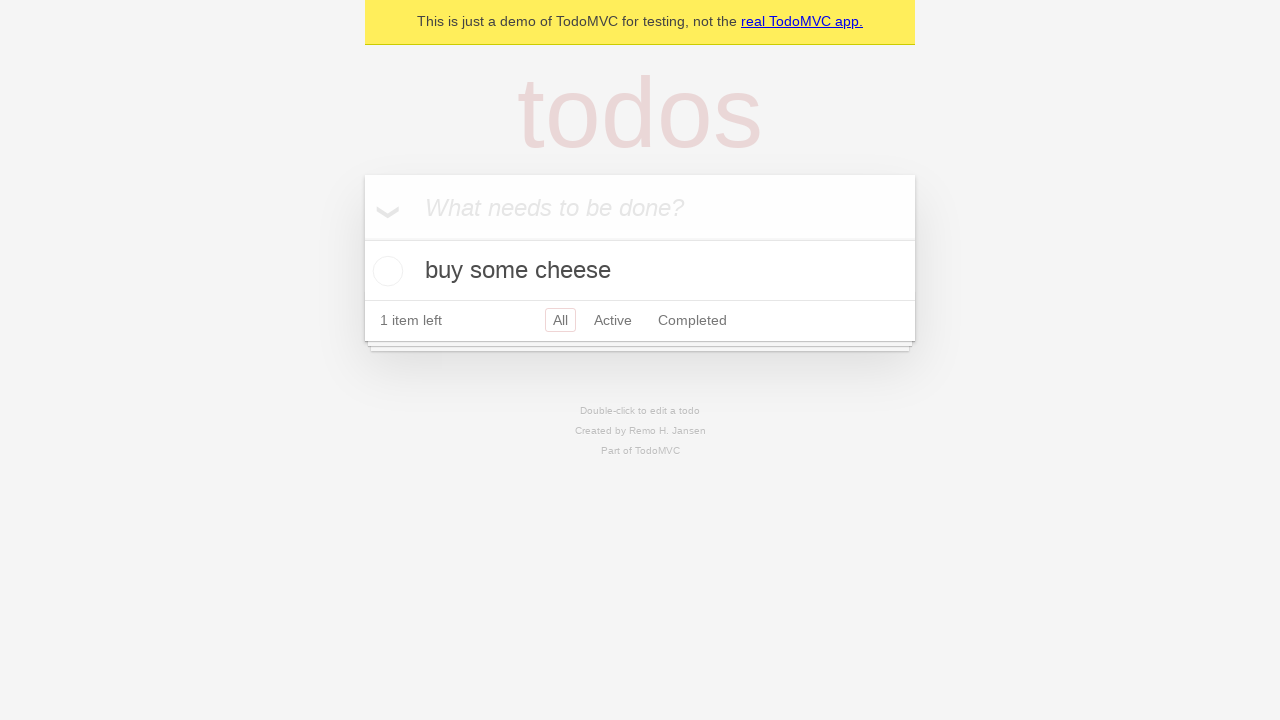

Filled todo input with 'feed the cat' on internal:attr=[placeholder="What needs to be done?"i]
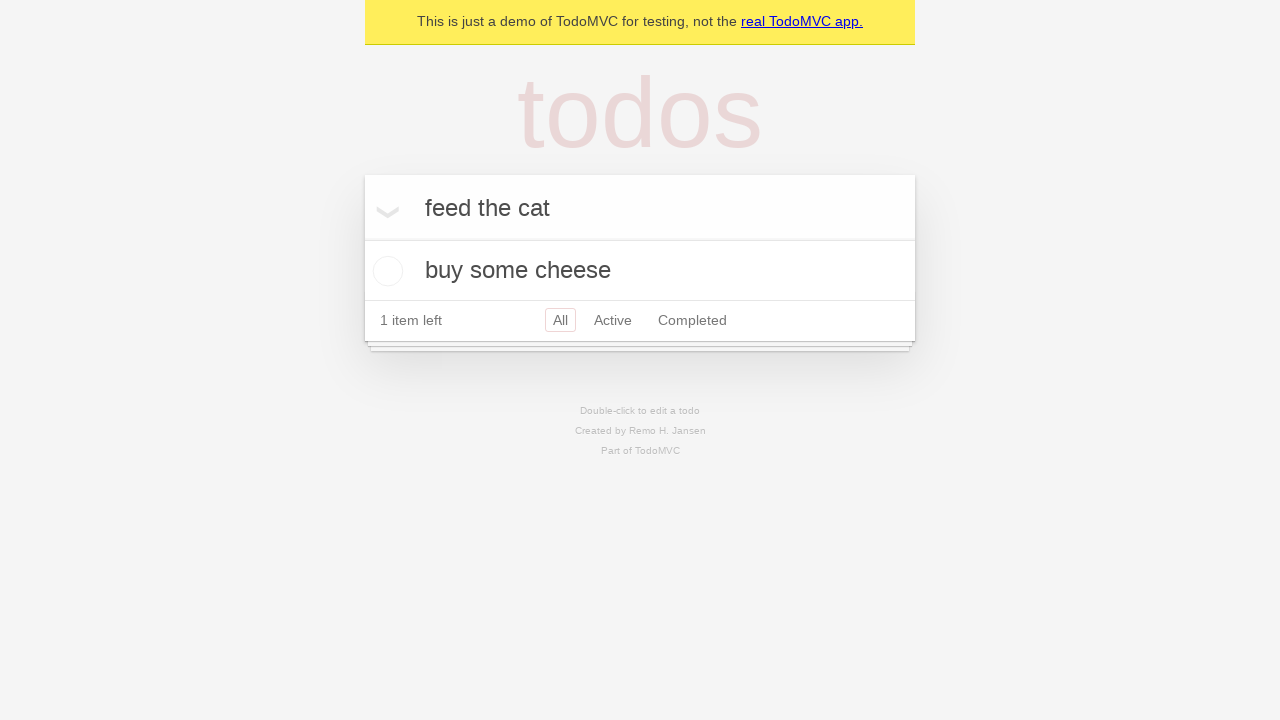

Pressed Enter to add second todo on internal:attr=[placeholder="What needs to be done?"i]
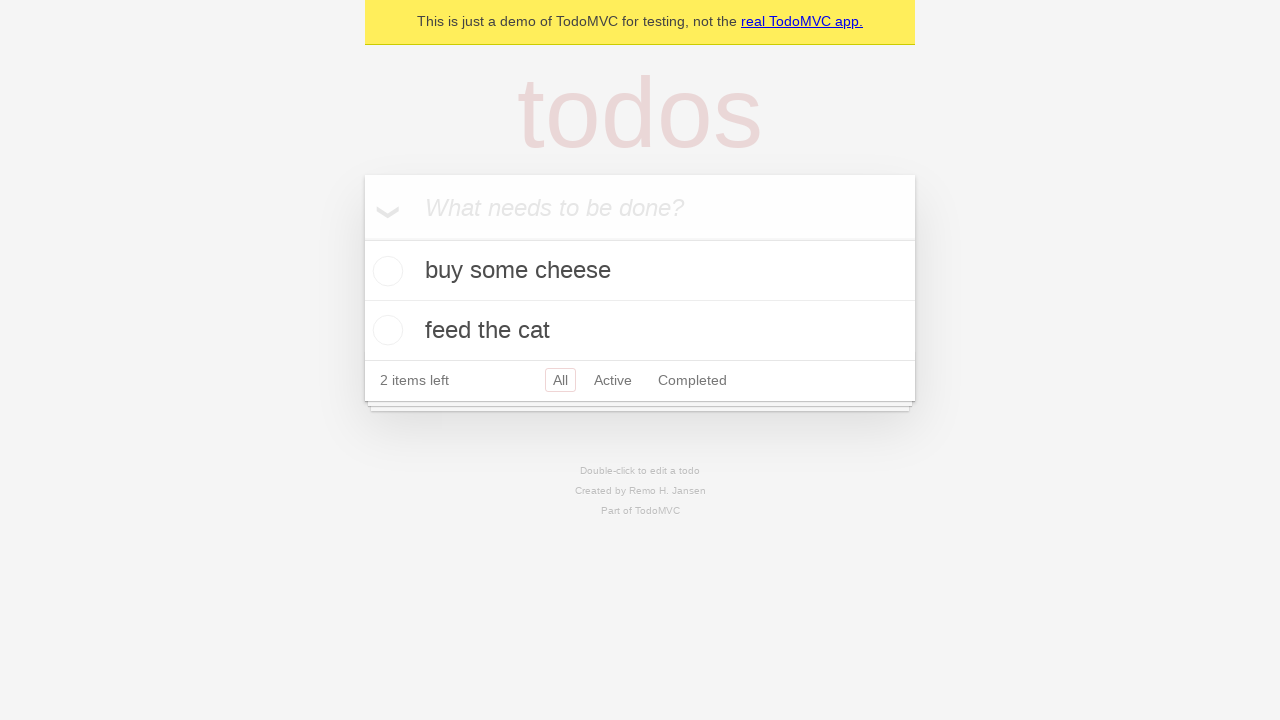

Filled todo input with 'book a doctors appointment' on internal:attr=[placeholder="What needs to be done?"i]
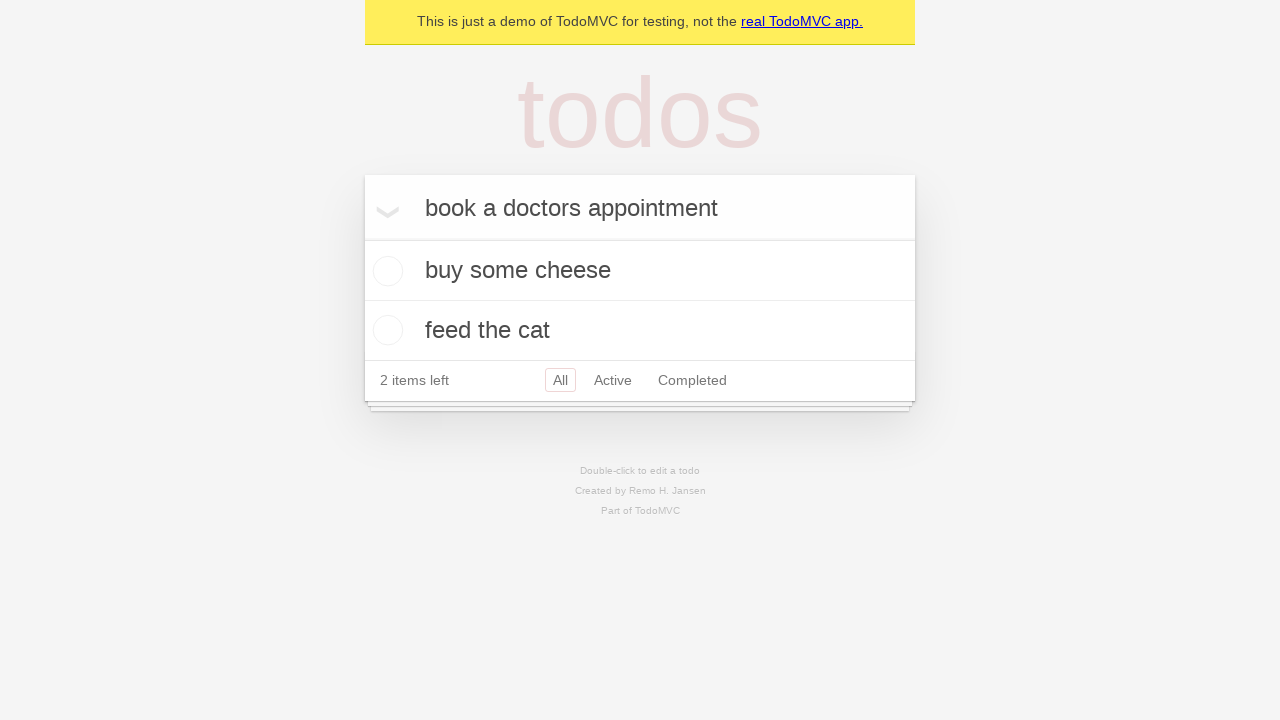

Pressed Enter to add third todo on internal:attr=[placeholder="What needs to be done?"i]
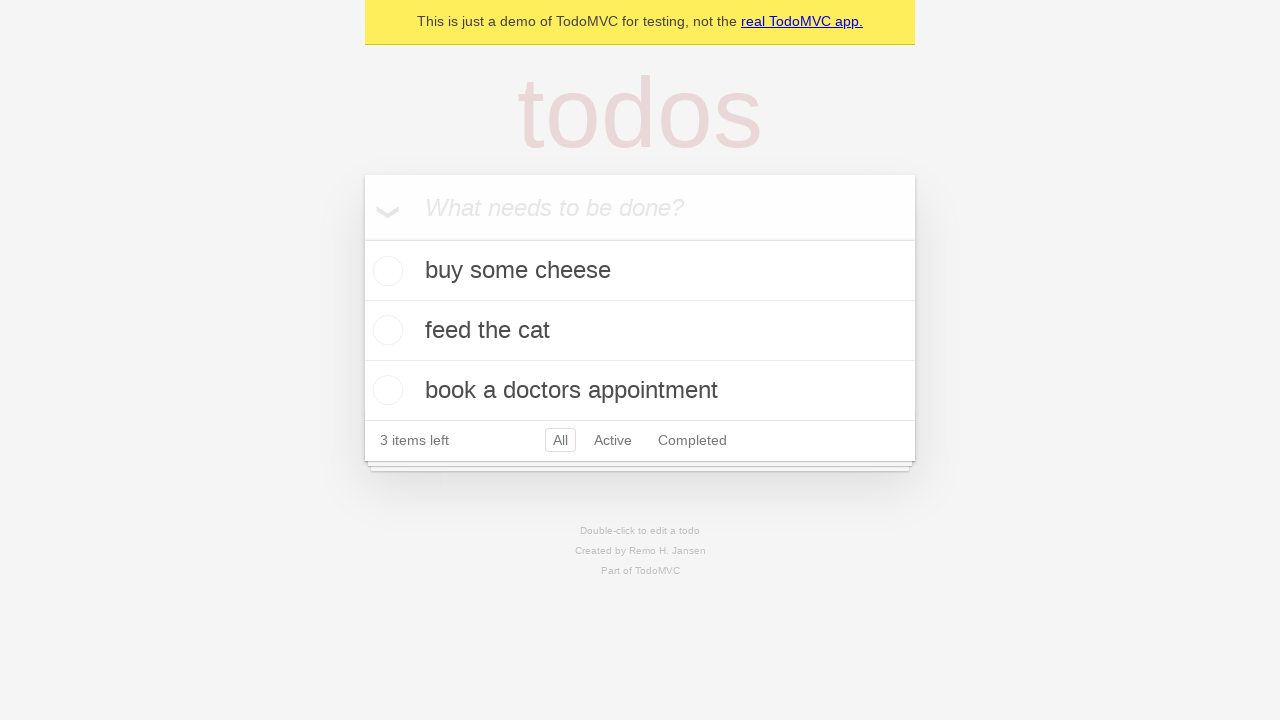

Checked the second todo 'feed the cat' at (385, 330) on [data-testid='todo-item'] >> nth=1 >> internal:role=checkbox
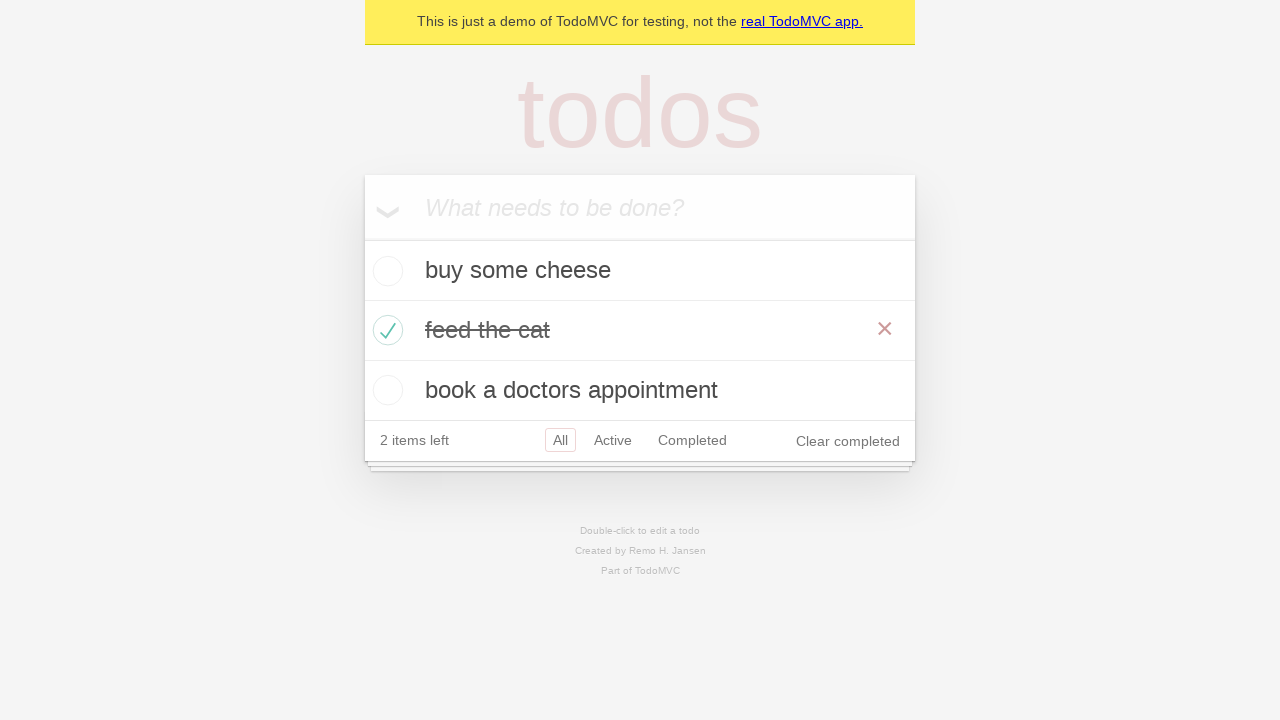

Clicked 'All' filter link at (560, 440) on internal:role=link[name="All"i]
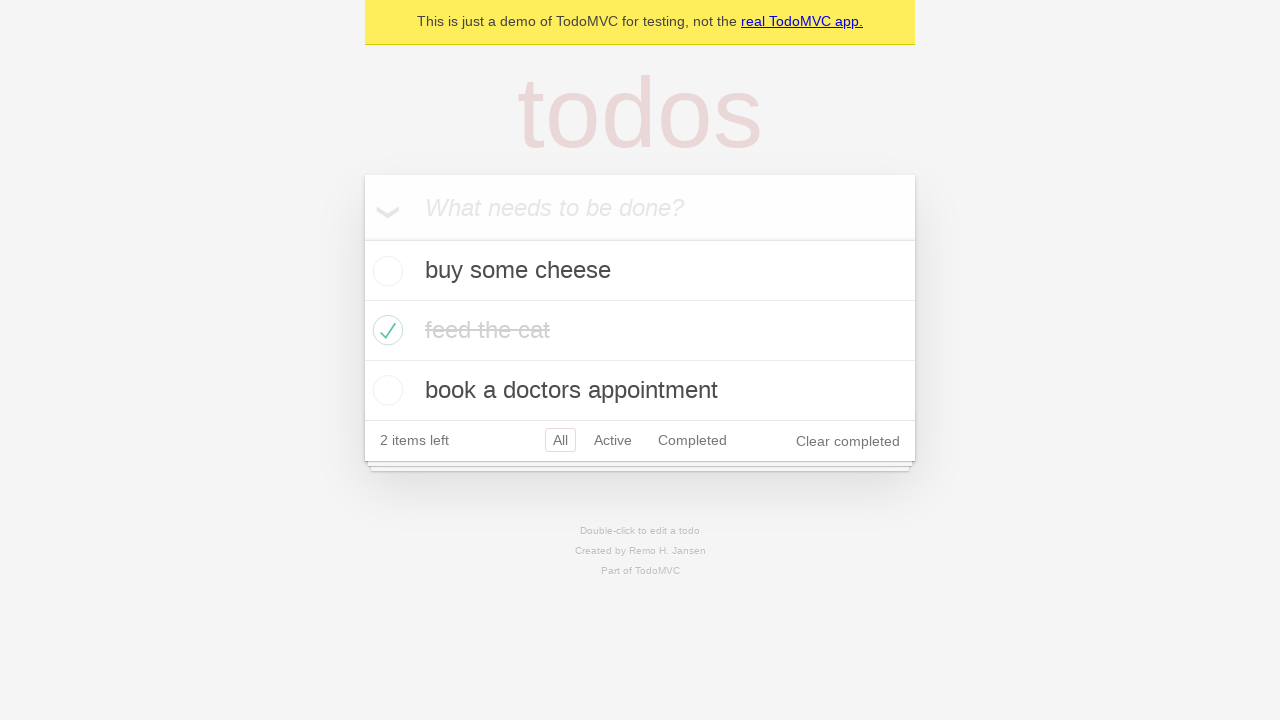

Clicked 'Active' filter link at (613, 440) on internal:role=link[name="Active"i]
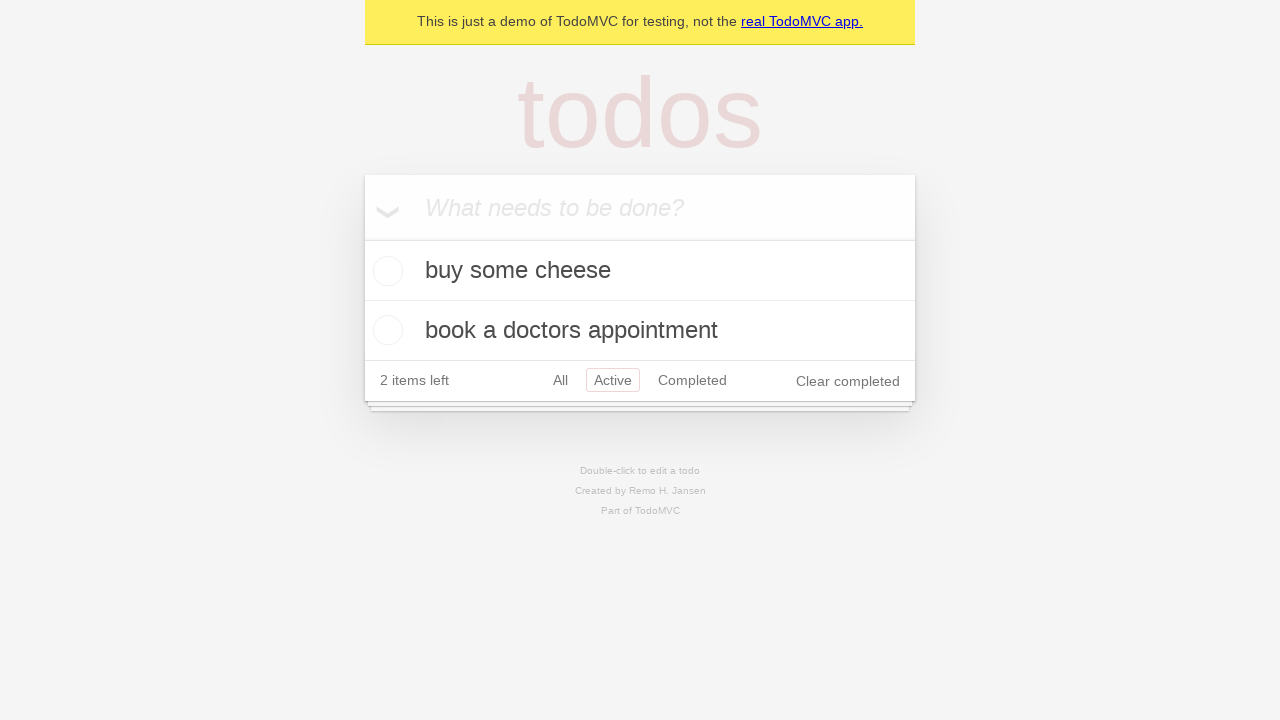

Clicked 'Completed' filter link at (692, 380) on internal:role=link[name="Completed"i]
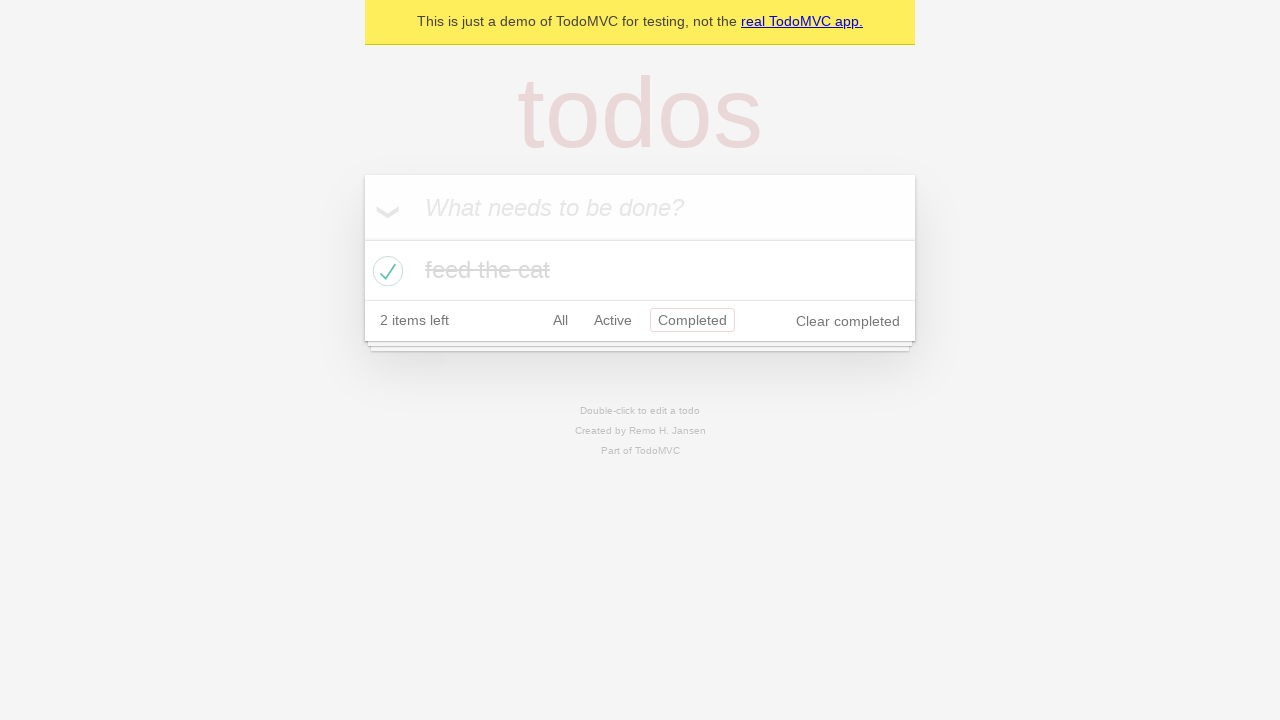

Navigated back to 'Active' filter
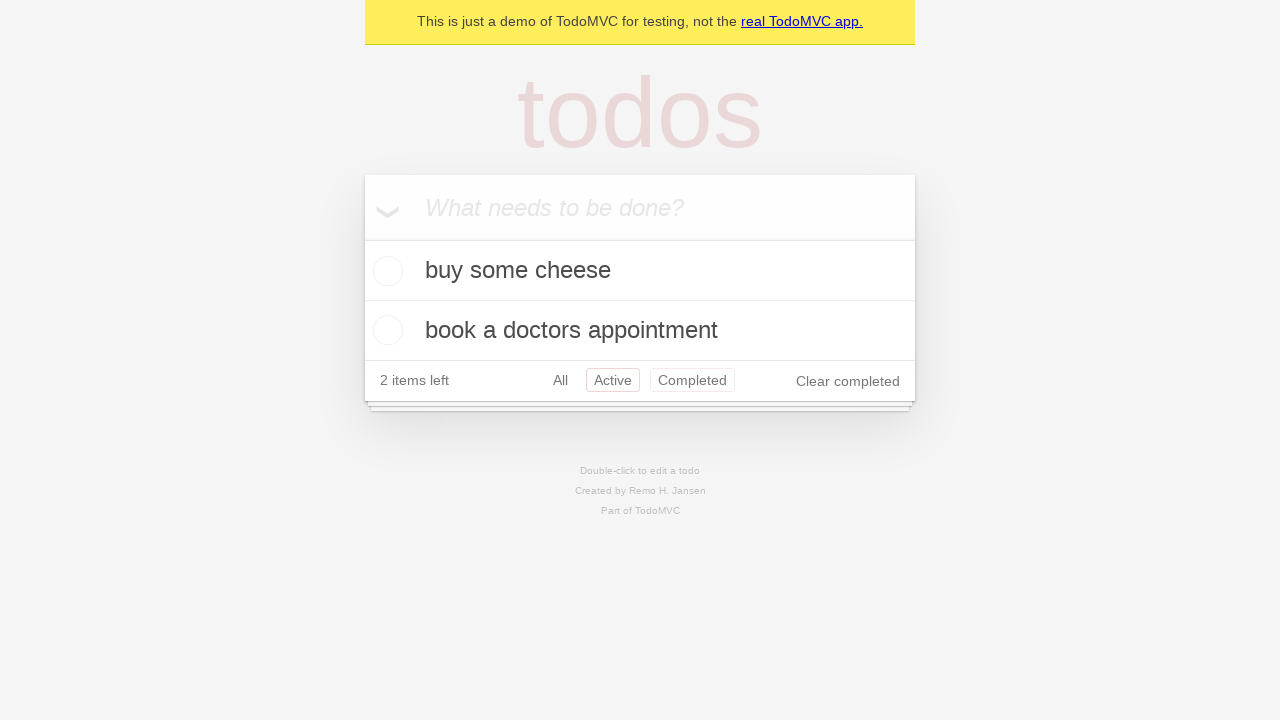

Navigated back to 'All' filter
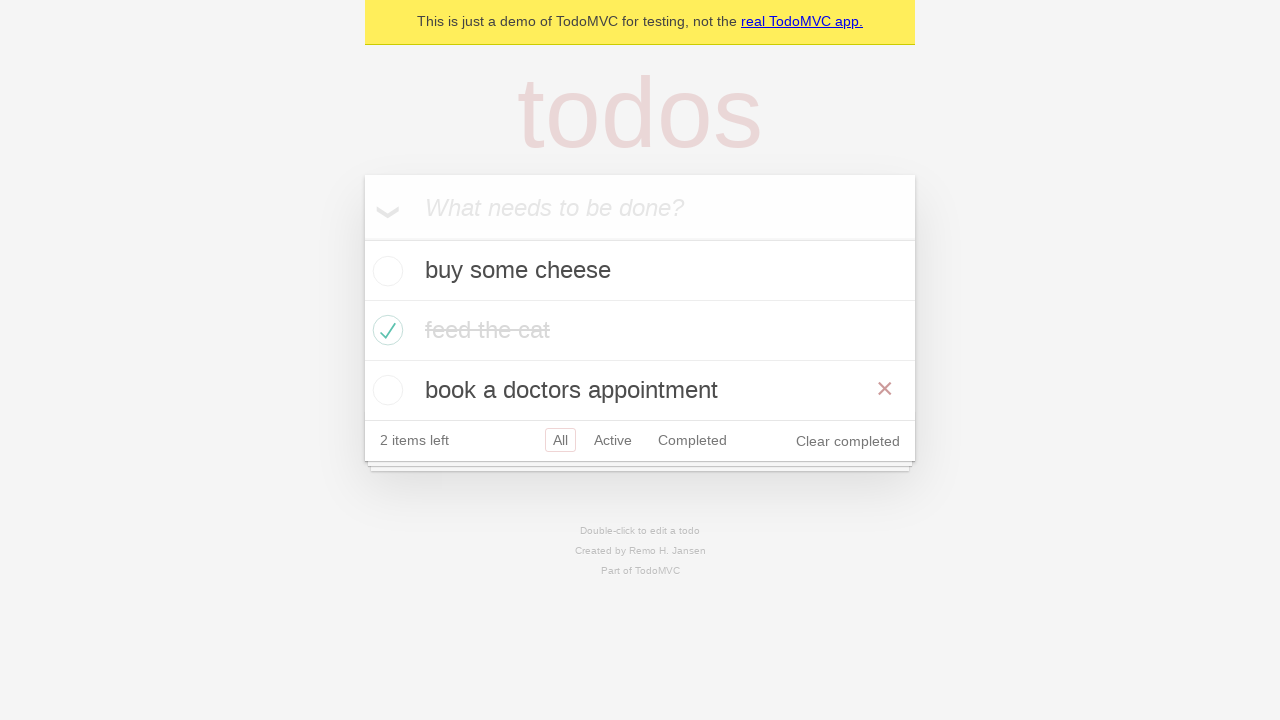

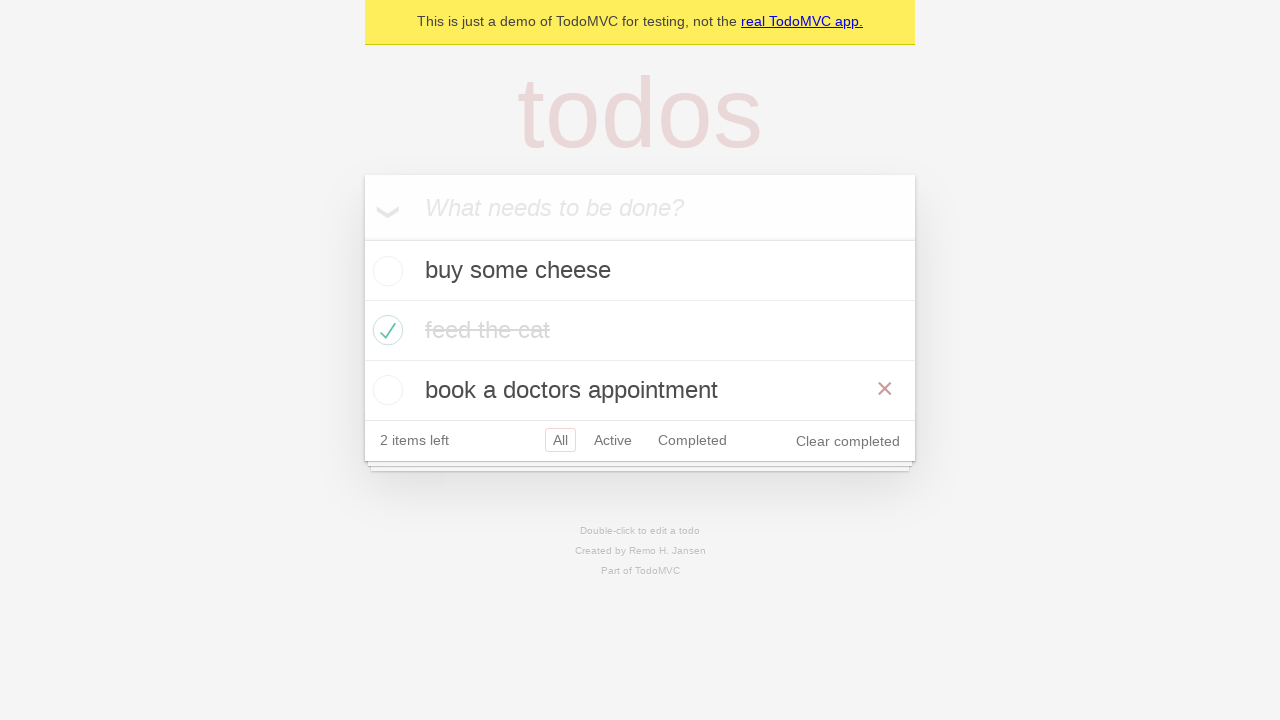